Tests confirmation alert functionality by clicking a button to trigger an alert, then dismissing (canceling) the confirmation dialog.

Starting URL: https://demoqa.com/alerts

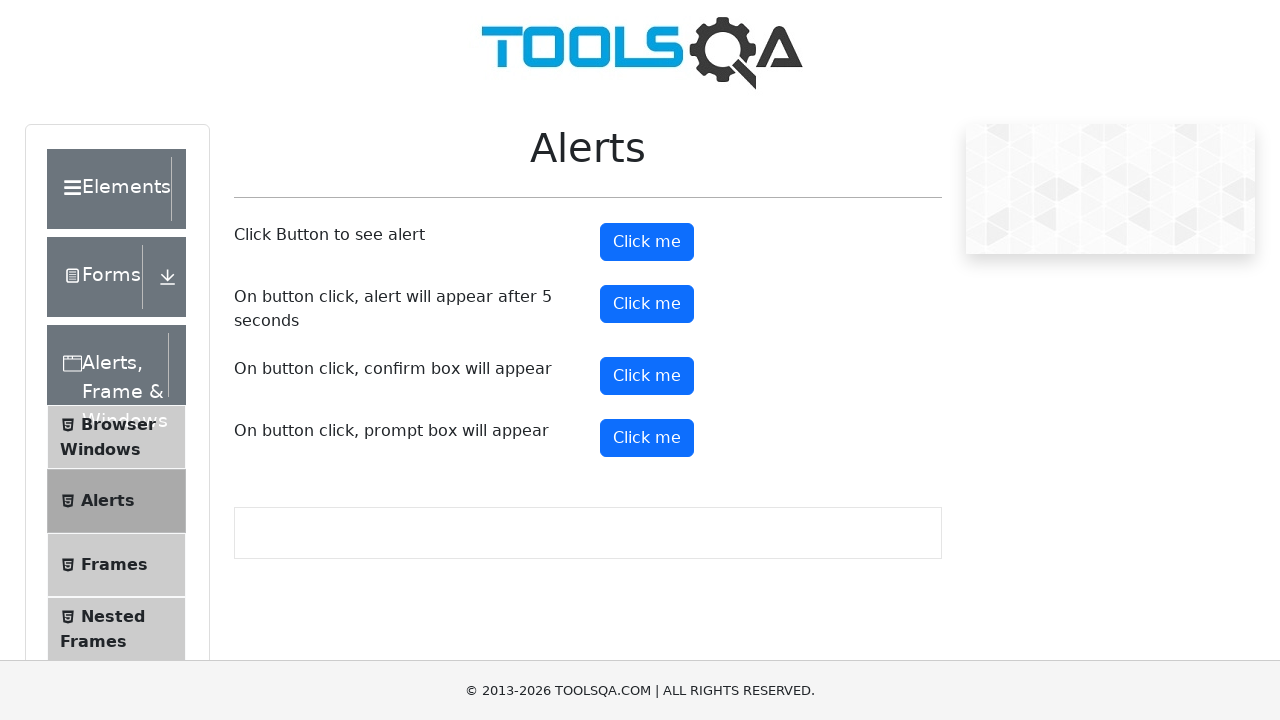

Clicked confirm button to trigger confirmation alert at (647, 376) on #confirmButton
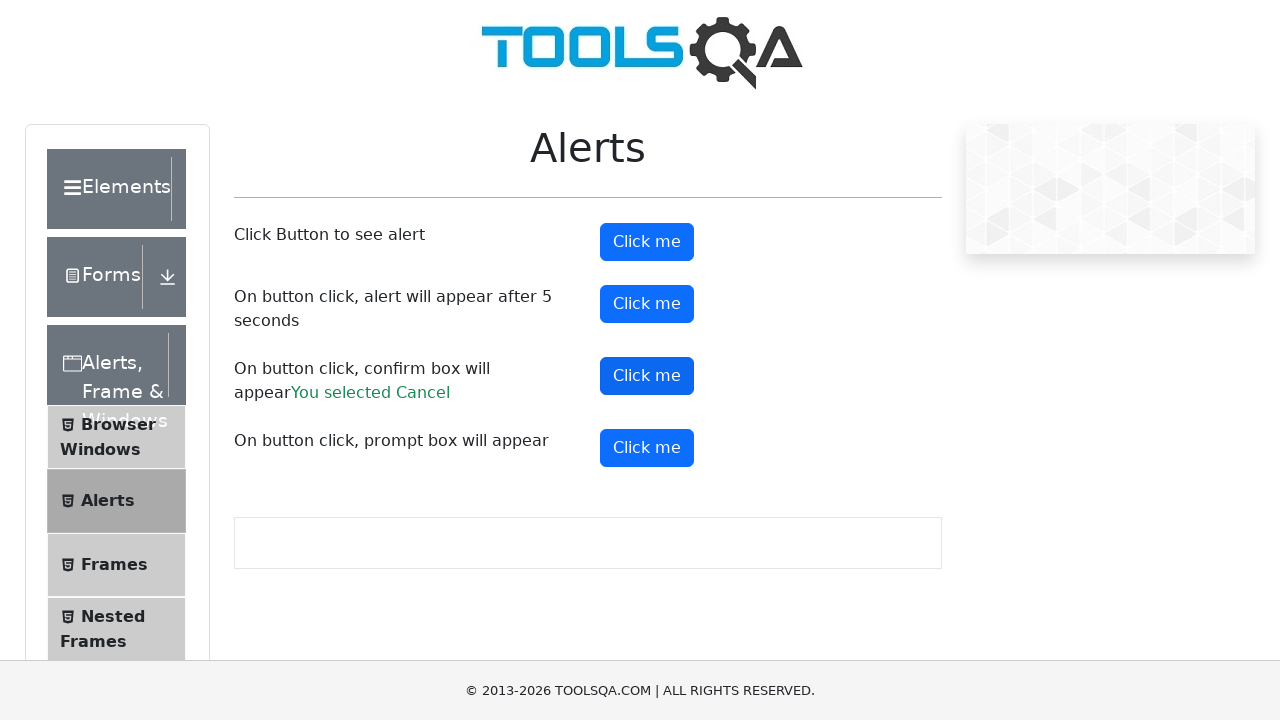

Set up dialog handler to dismiss confirmation alerts
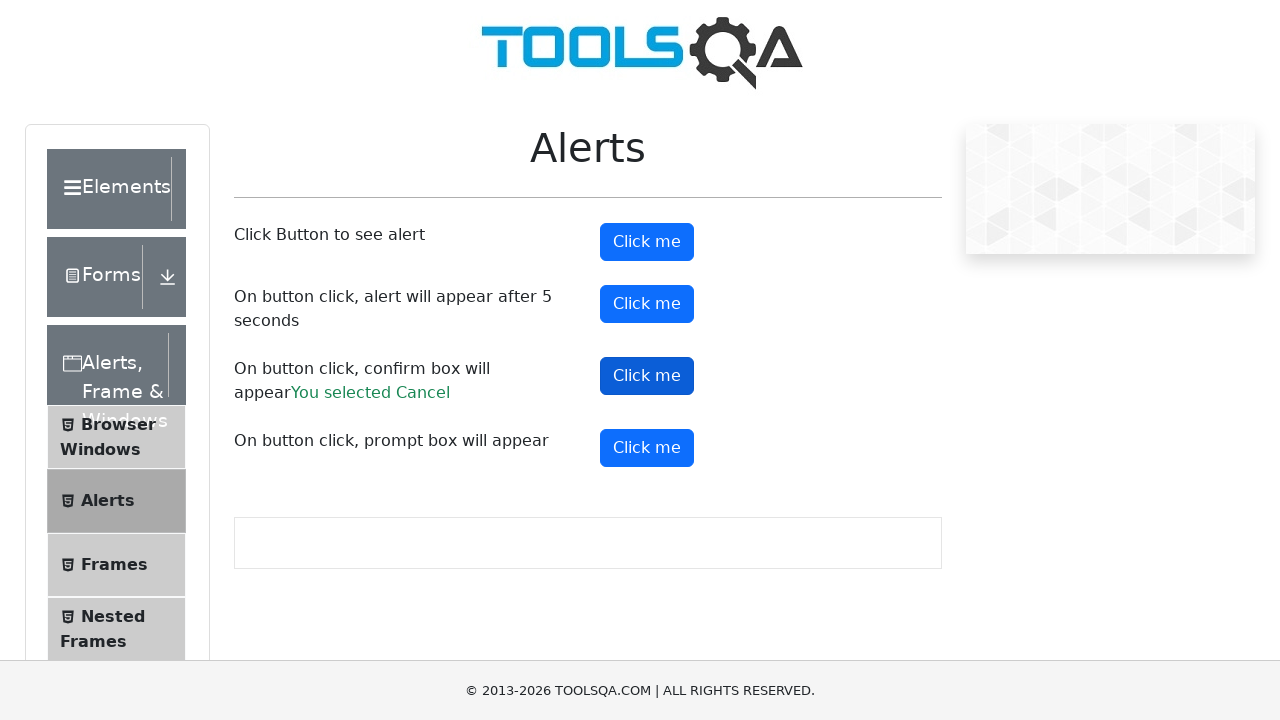

Clicked confirm button again to trigger confirmation alert at (647, 376) on #confirmButton
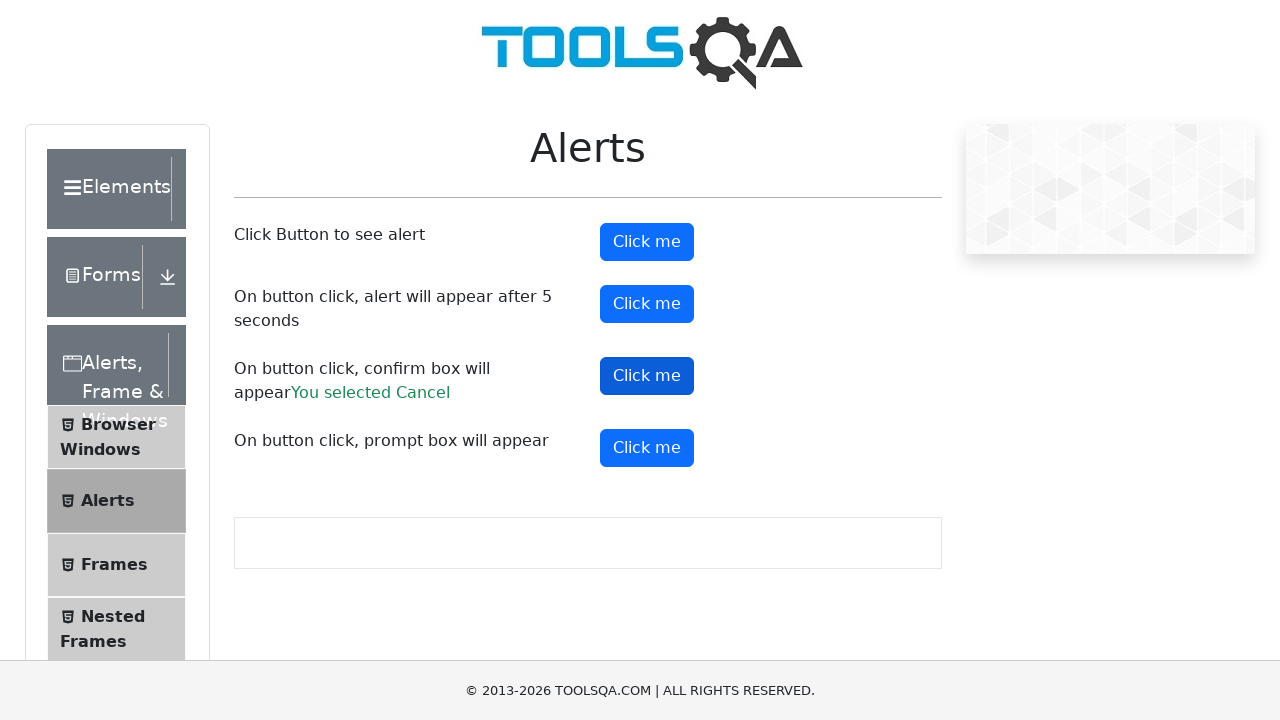

Waited 500ms for dialog to be handled and dismissed
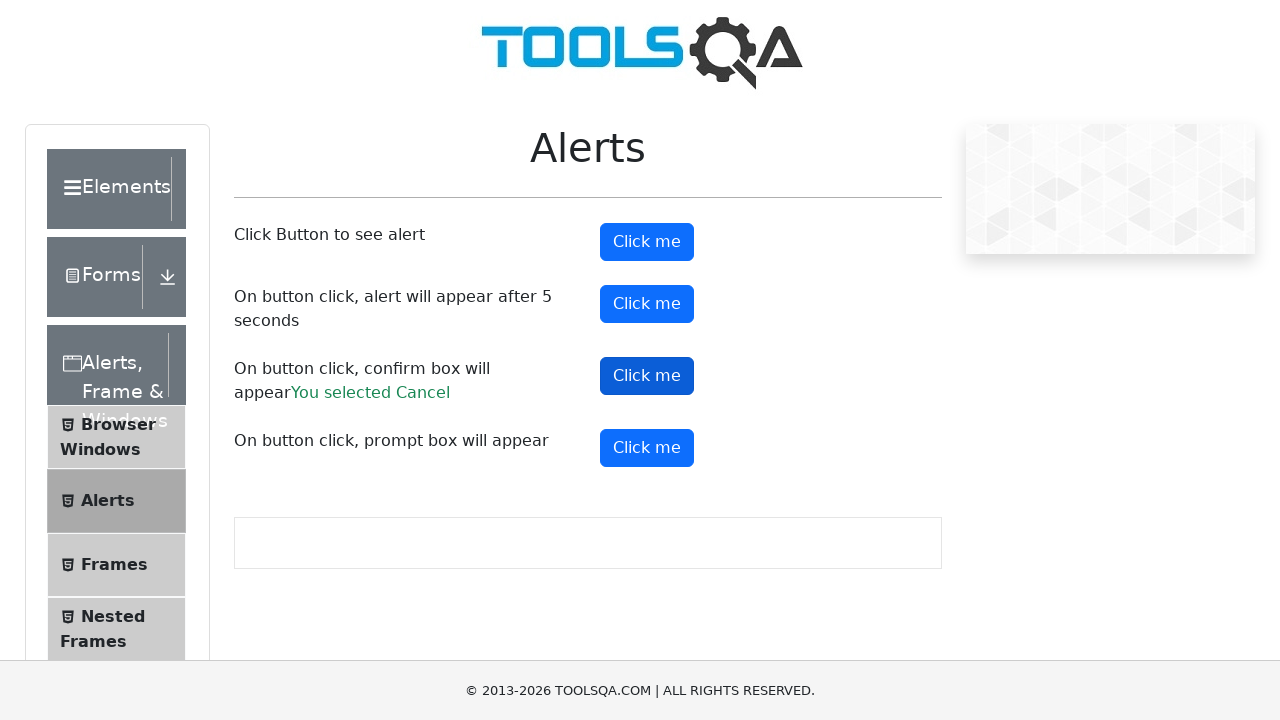

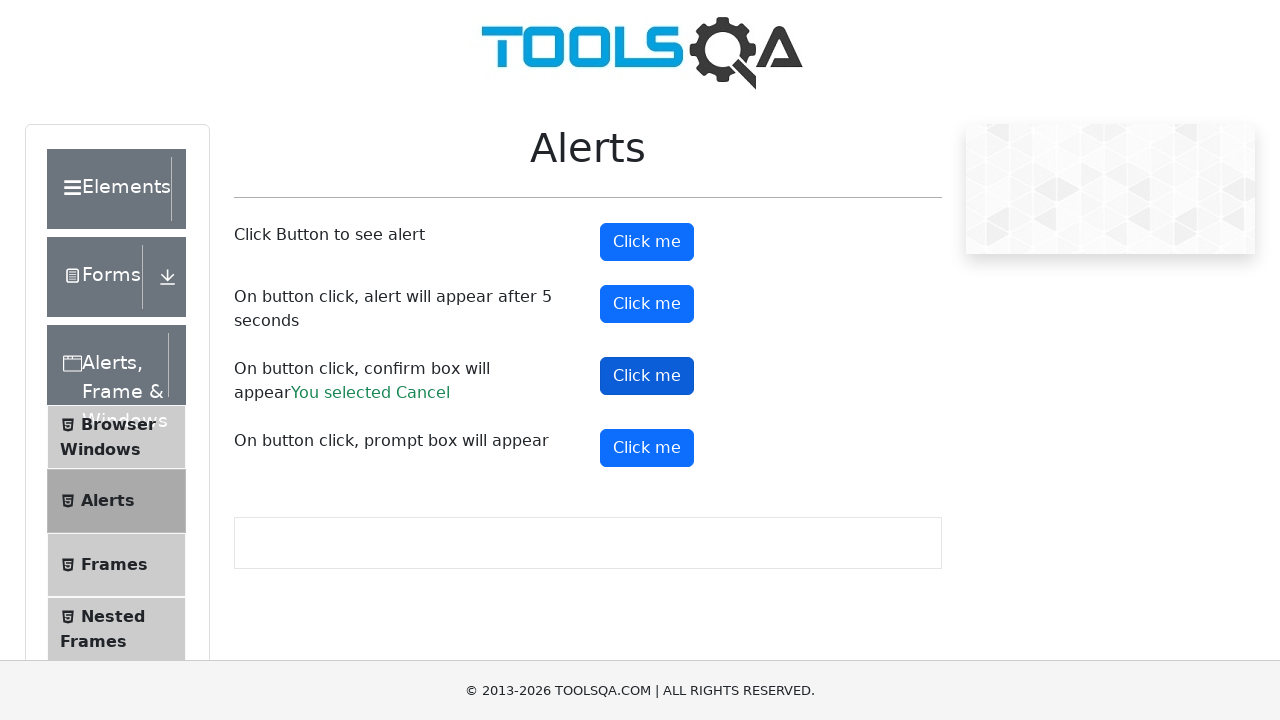